Tests triangle calculator validation when 4 fields are filled, expecting an error message about providing only three values.

Starting URL: https://www.calculator.net/triangle-calculator.html

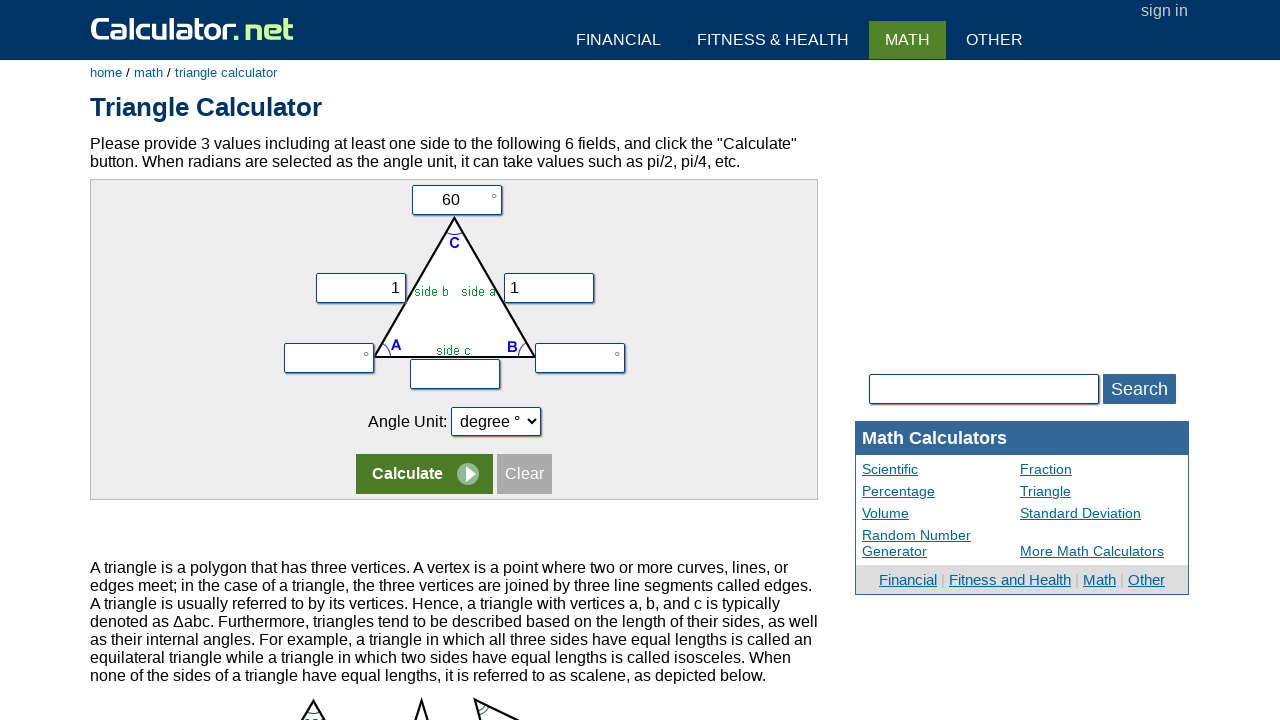

Clicked first form row to keep default values at (454, 200) on form:nth-child(1) tr:nth-child(1) > td
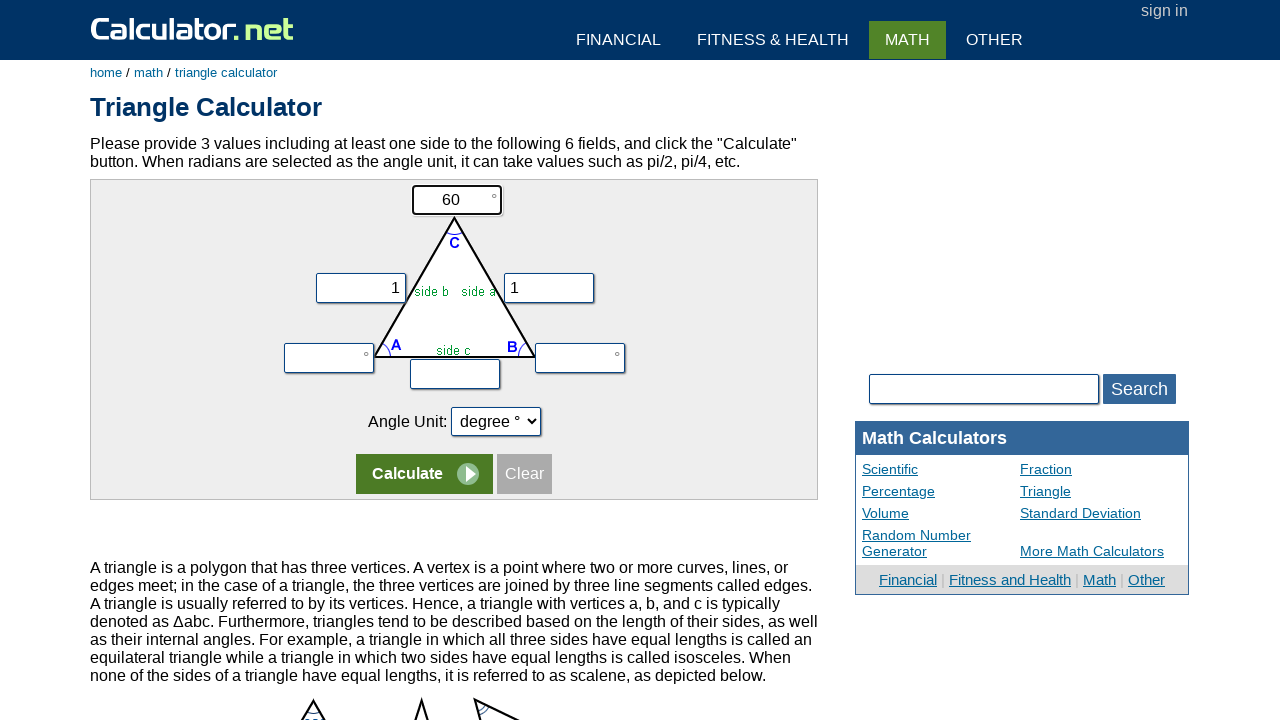

Clicked second form row at (454, 279) on form:nth-child(1) tr:nth-child(2)
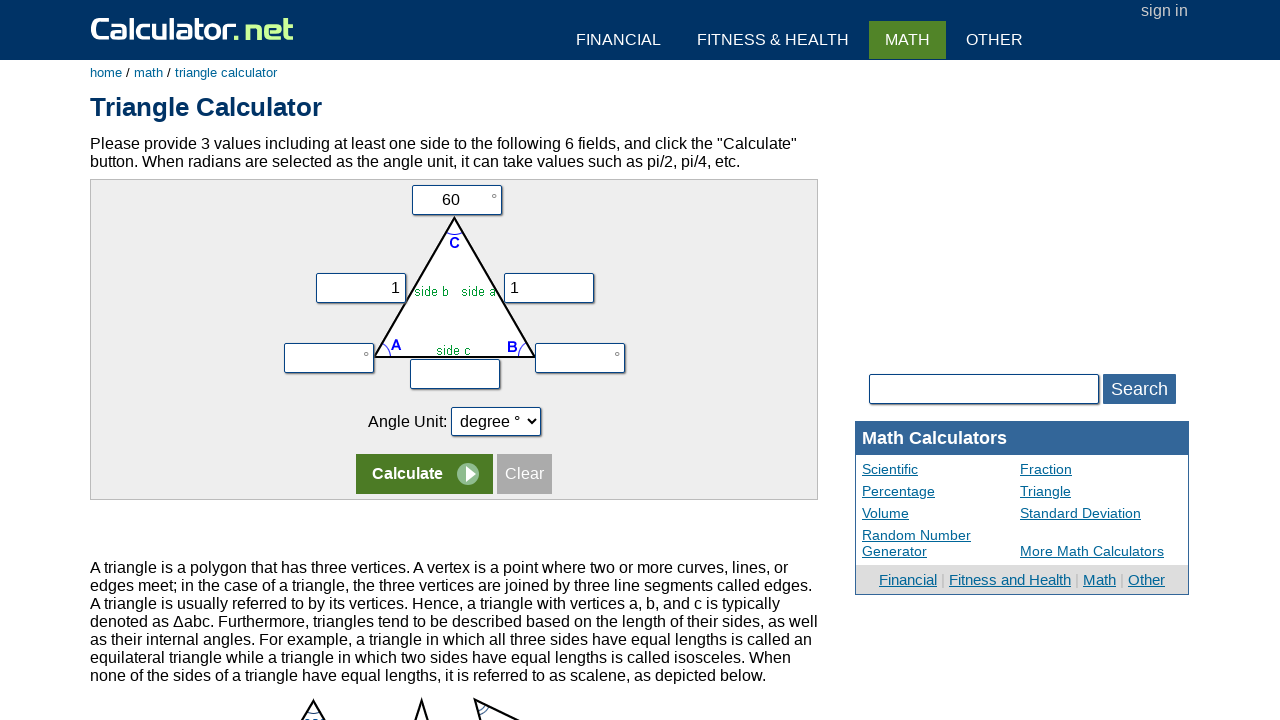

Clicked second form row again at (454, 279) on form:nth-child(1) tr:nth-child(2)
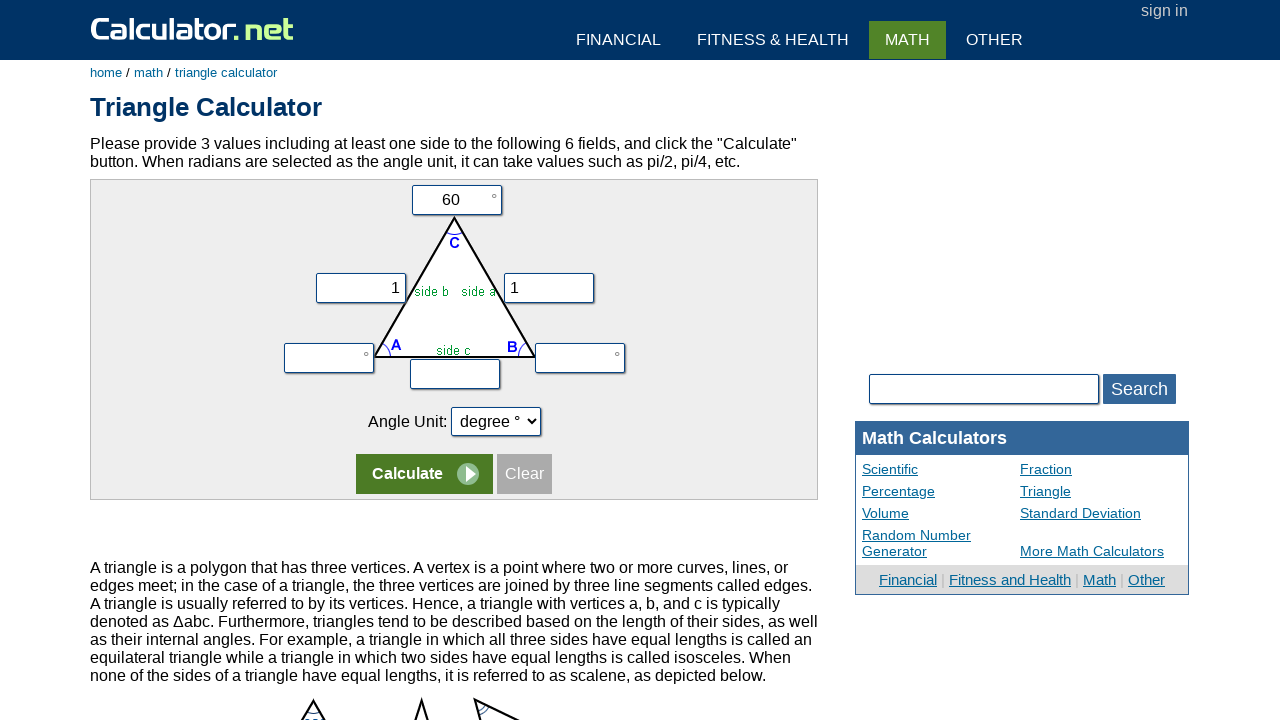

Clicked input field 'vz' at (455, 374) on input[name='vz']
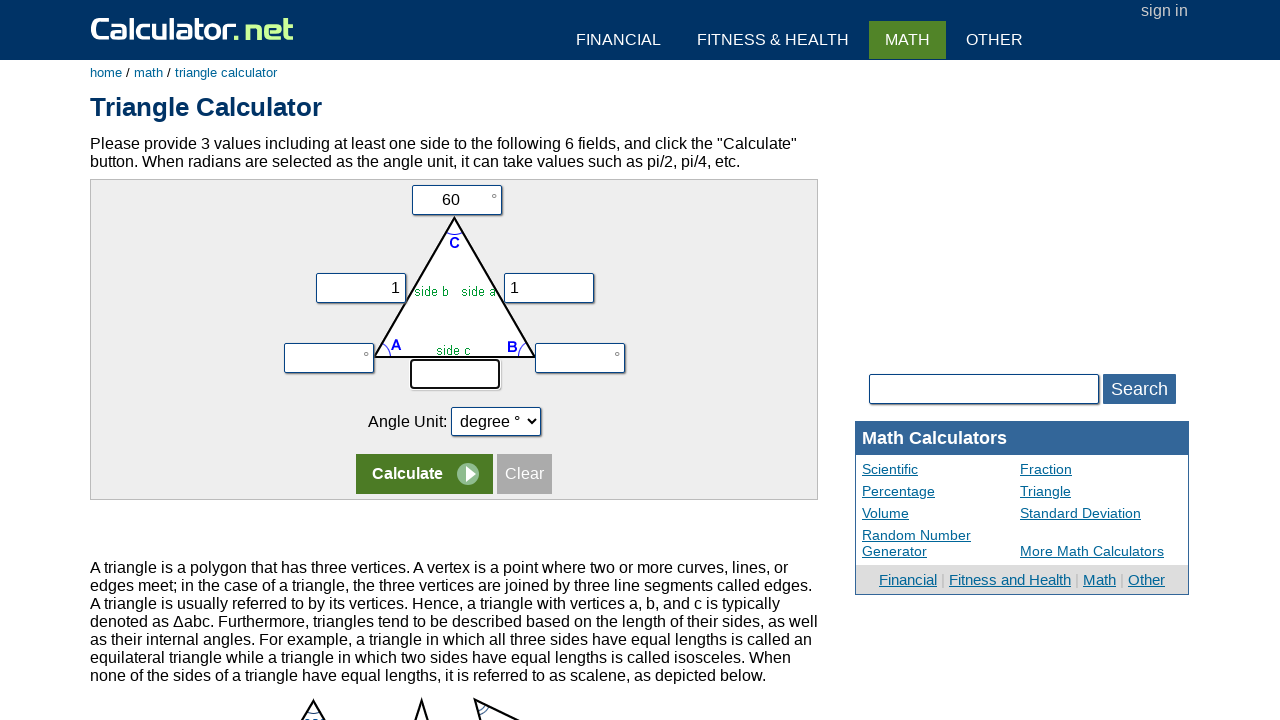

Filled field 'vz' with value '1' - now all 4 fields are populated on input[name='vz']
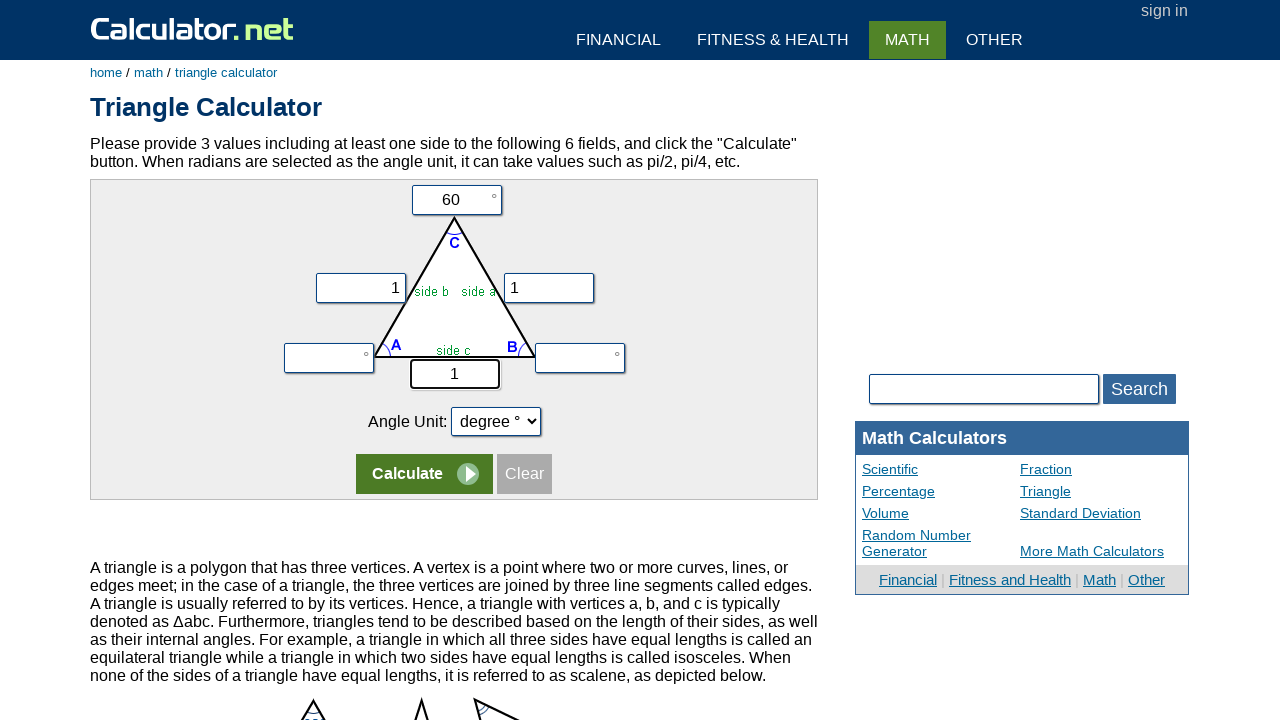

Clicked calculate button at (424, 474) on input[name='x']
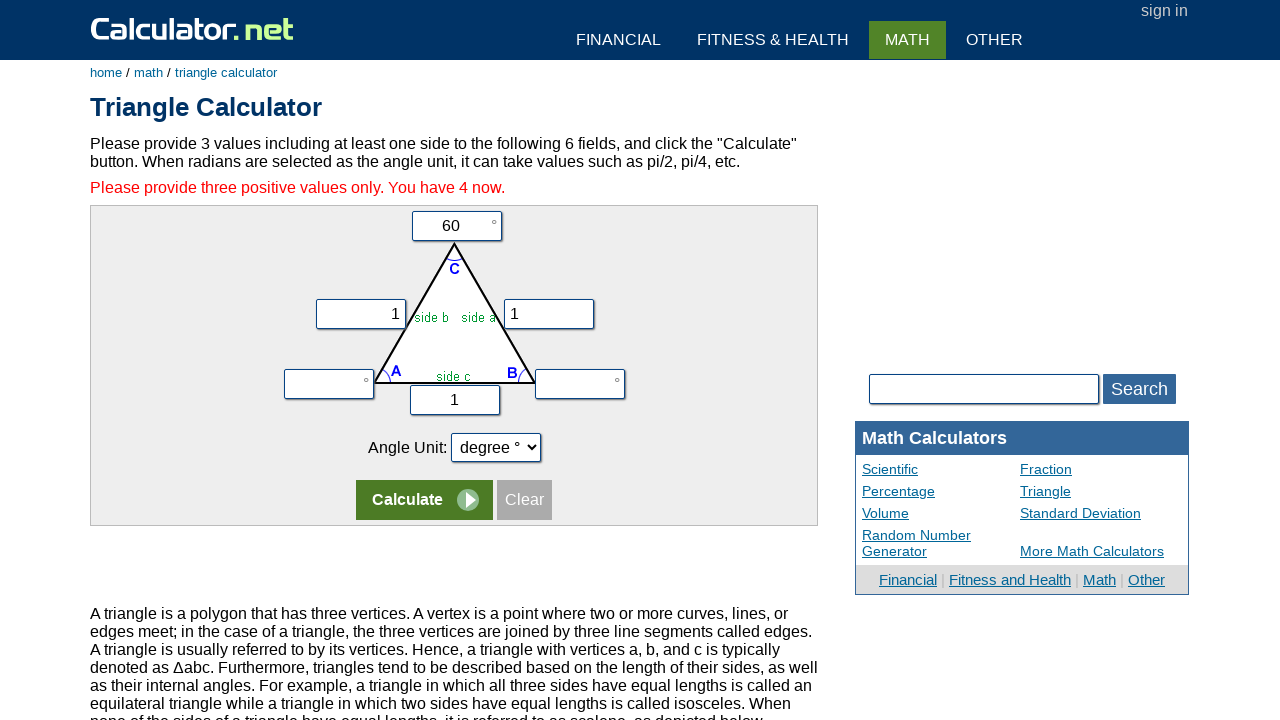

Error message appeared about providing only three values
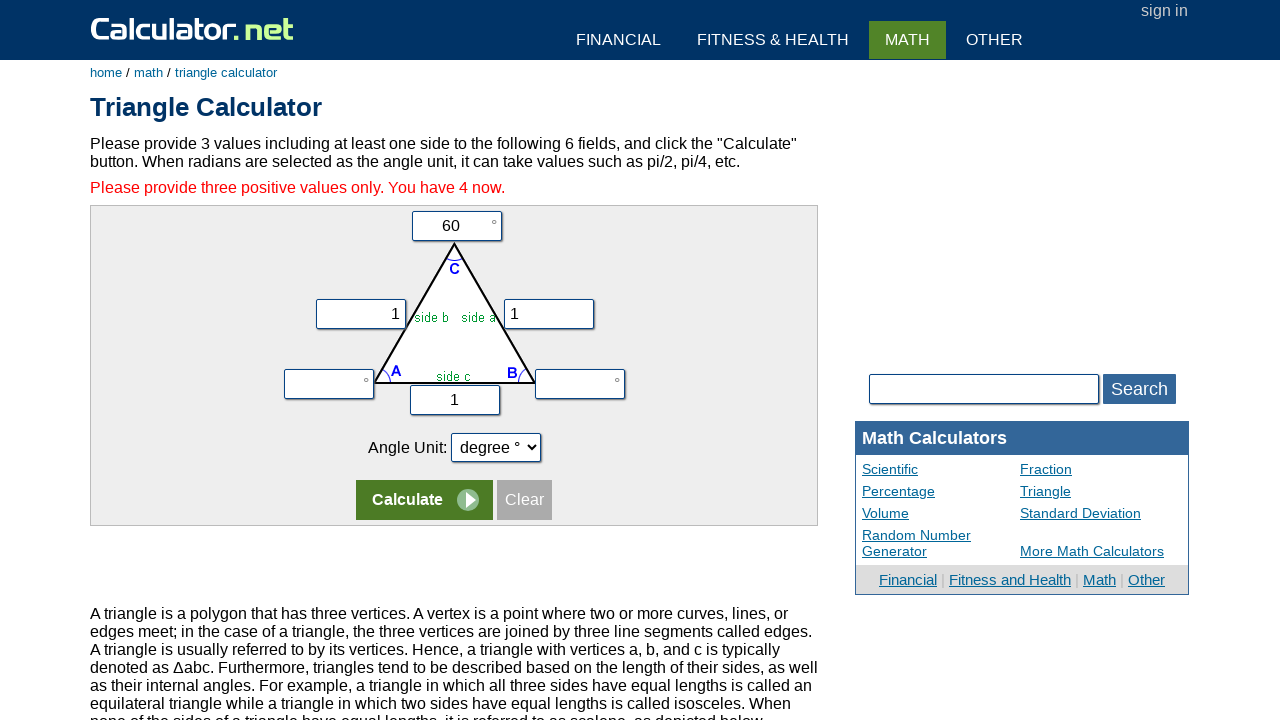

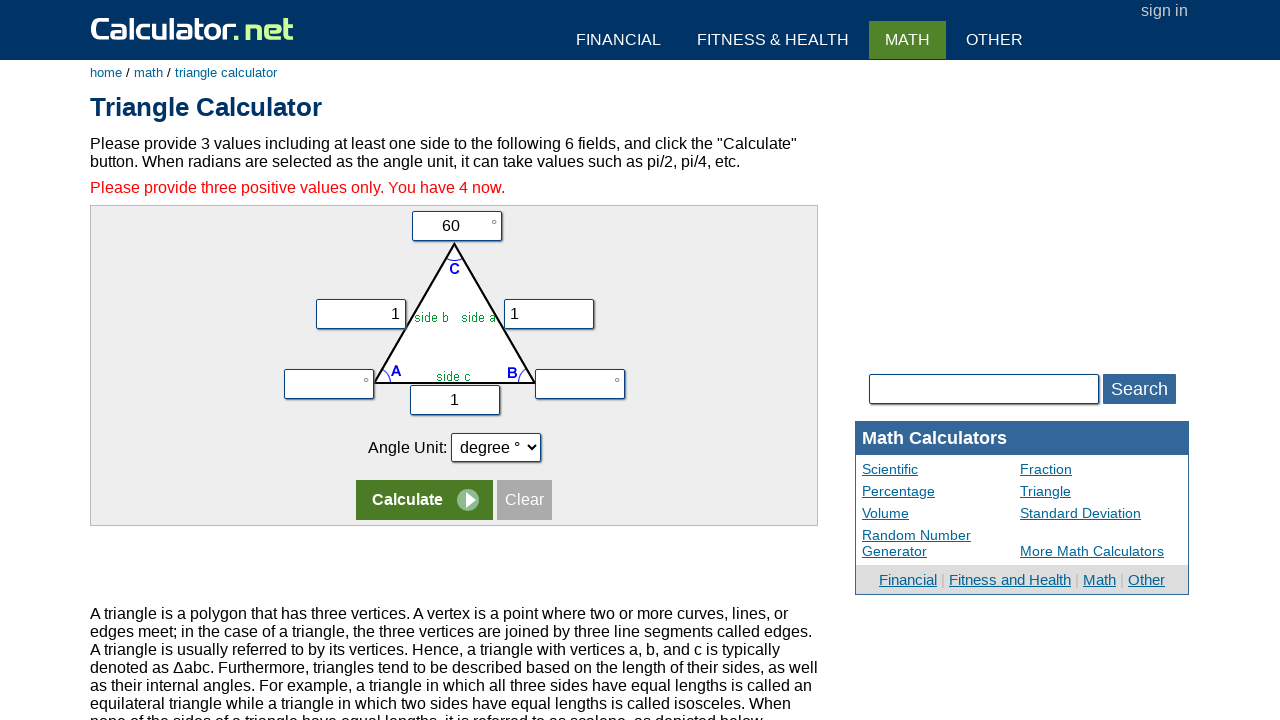